Tests multiple window handling with a more resilient approach by storing the first window handle, clicking to open new window, then switching between windows based on handle comparison

Starting URL: http://the-internet.herokuapp.com/windows

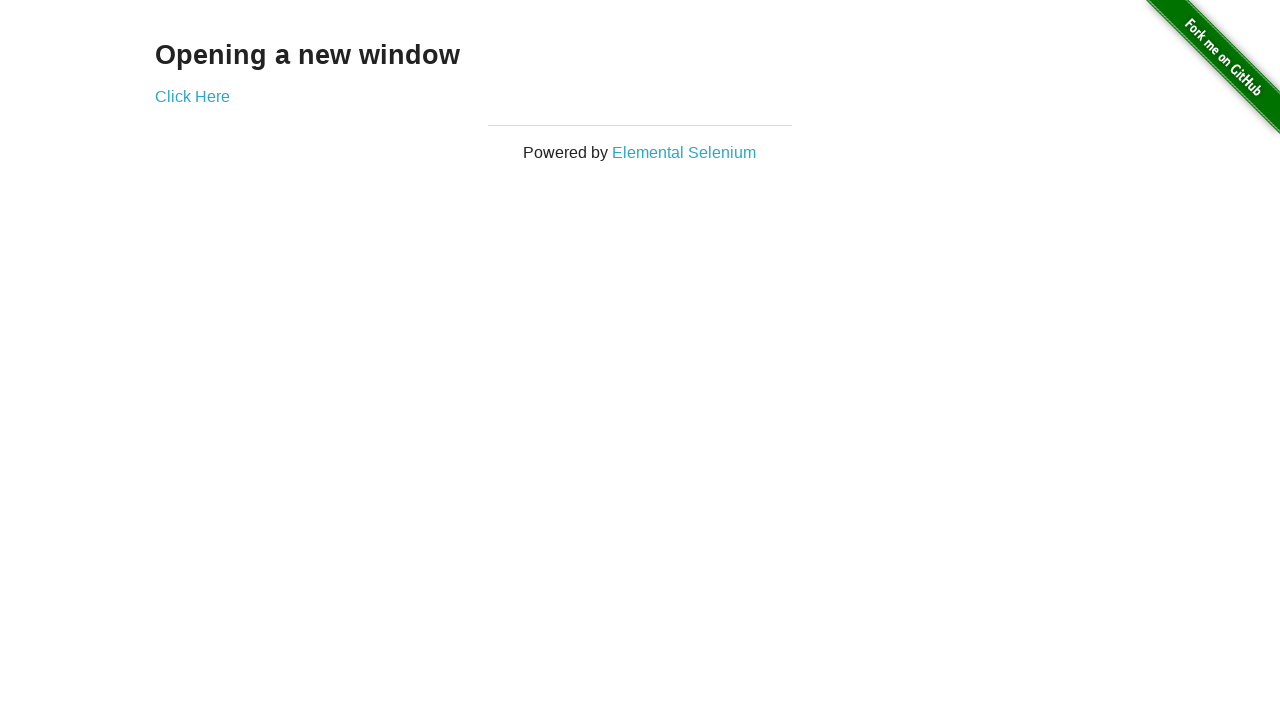

Stored reference to first page (initial window)
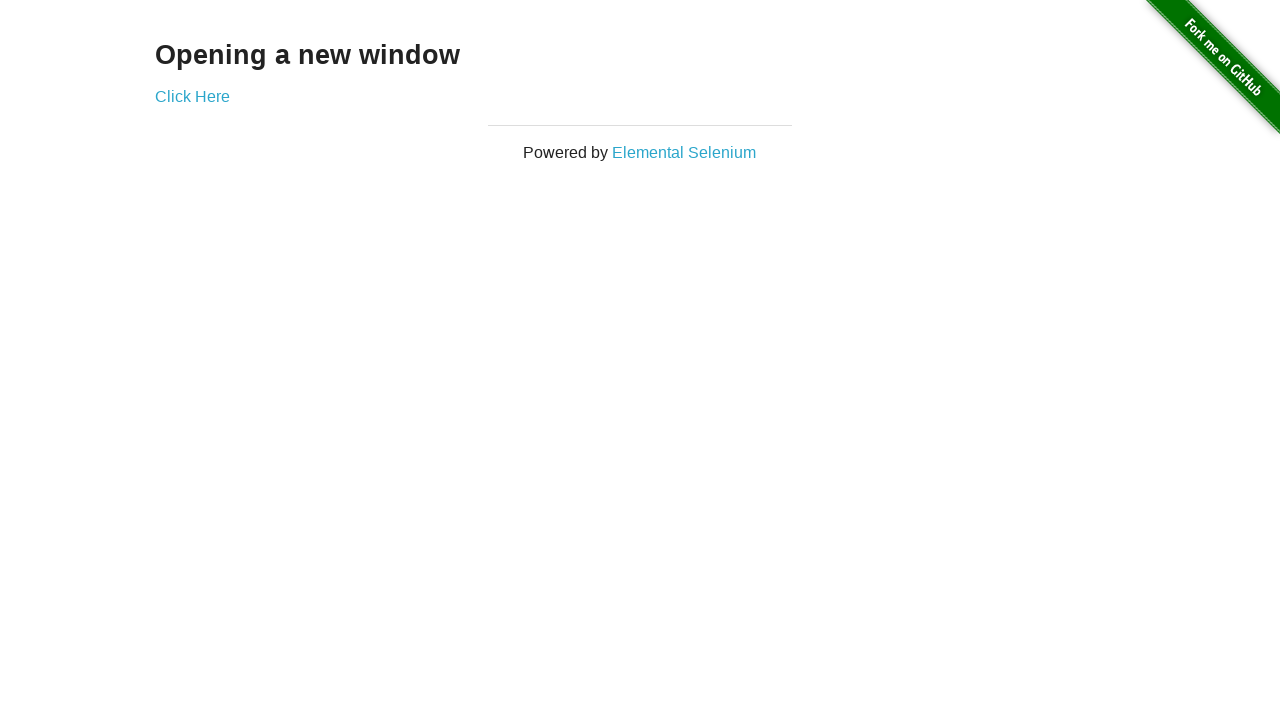

Clicked link to open new window at (192, 96) on .example a
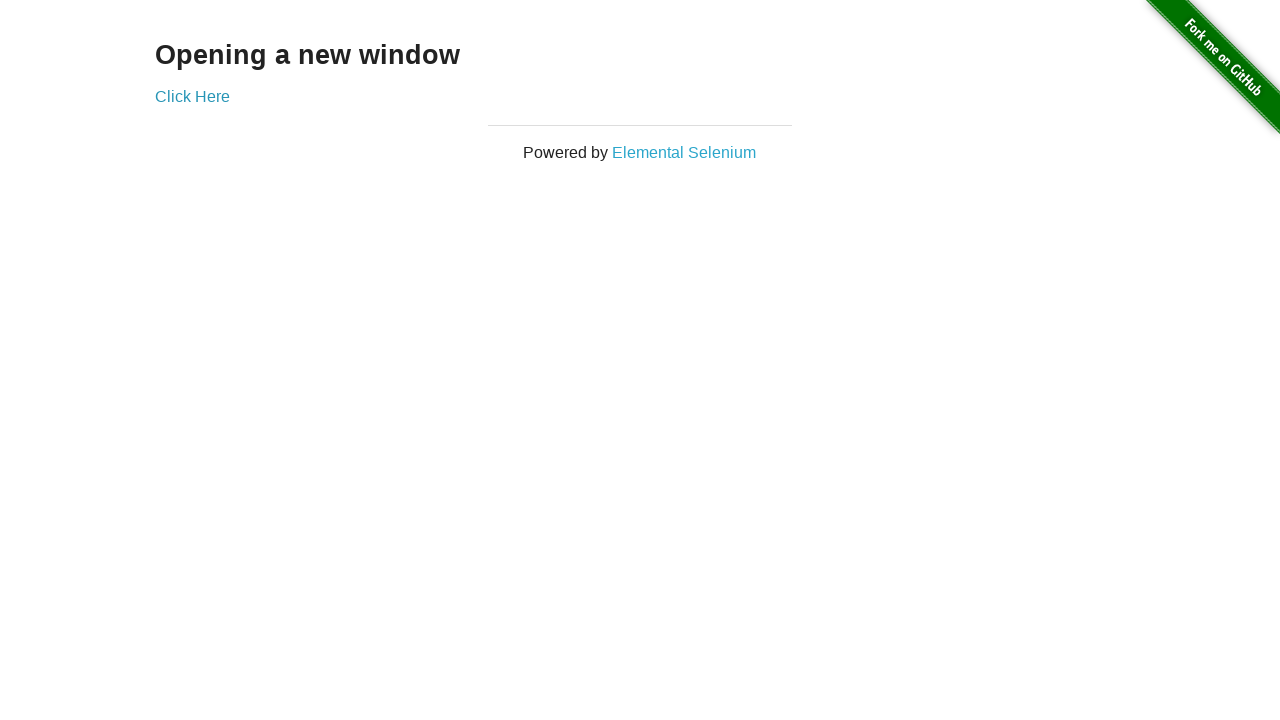

Captured reference to new window (second page)
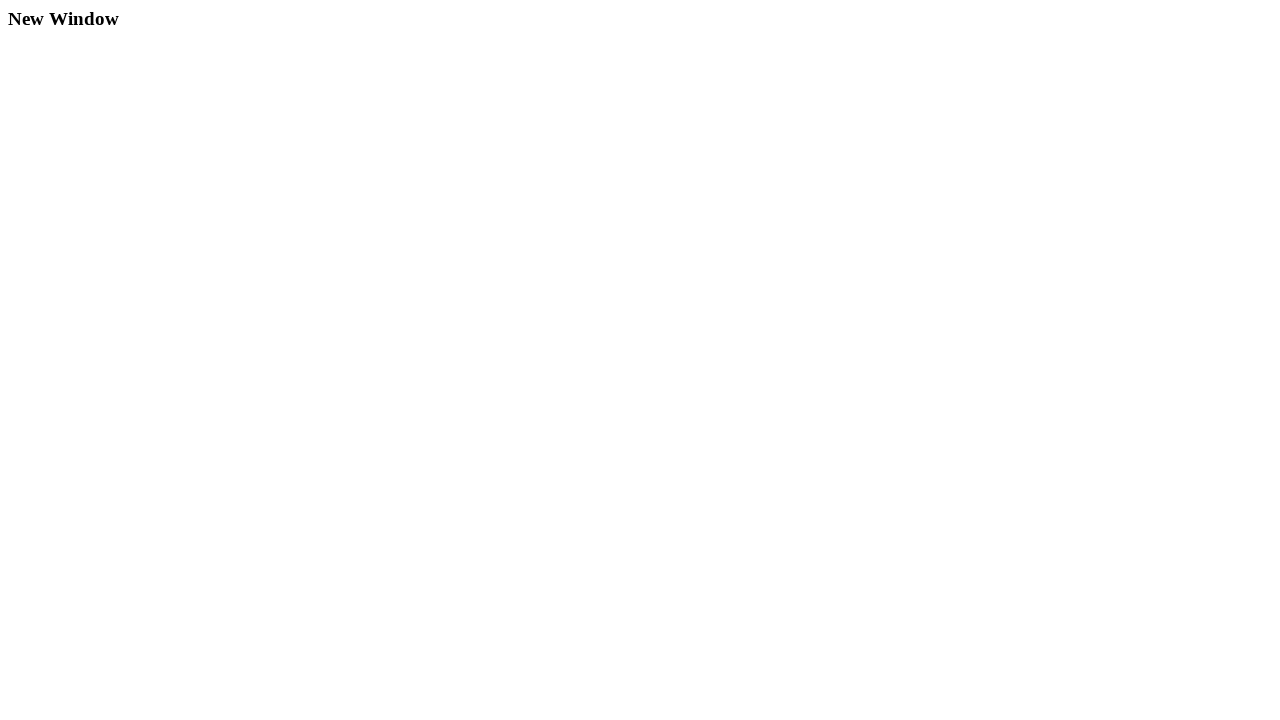

New window finished loading
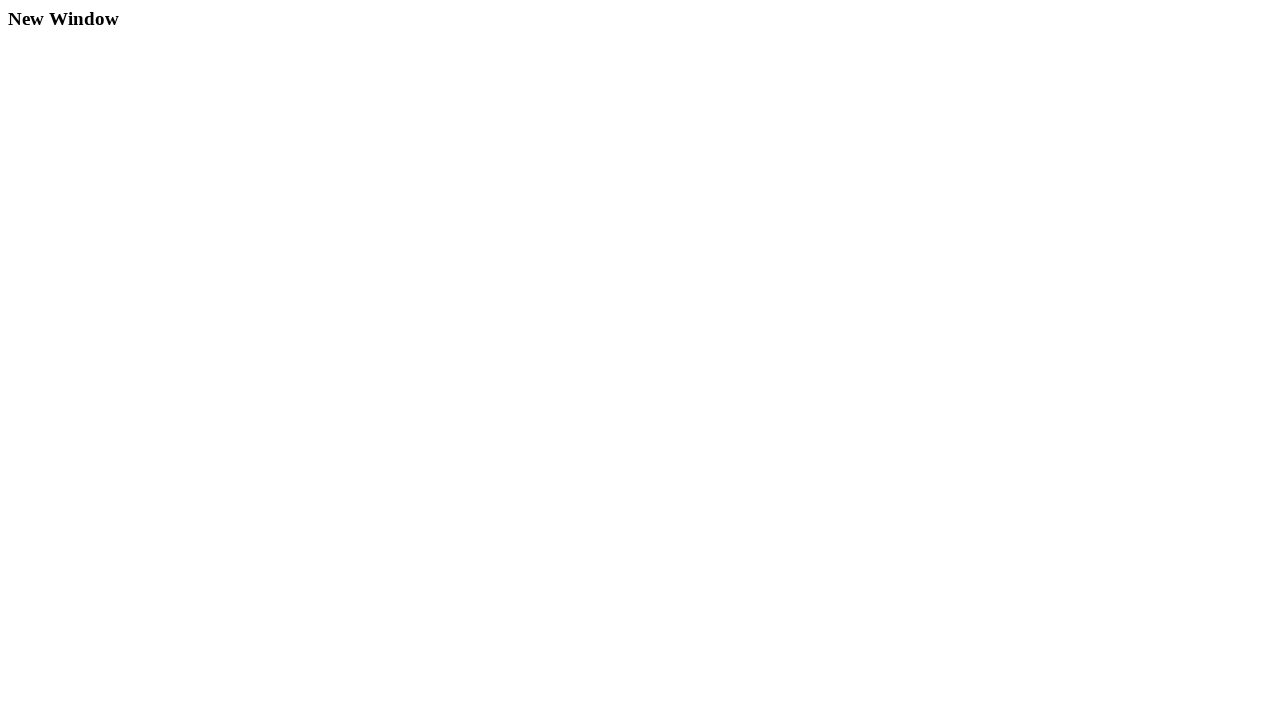

Verified first window title is not 'New Window'
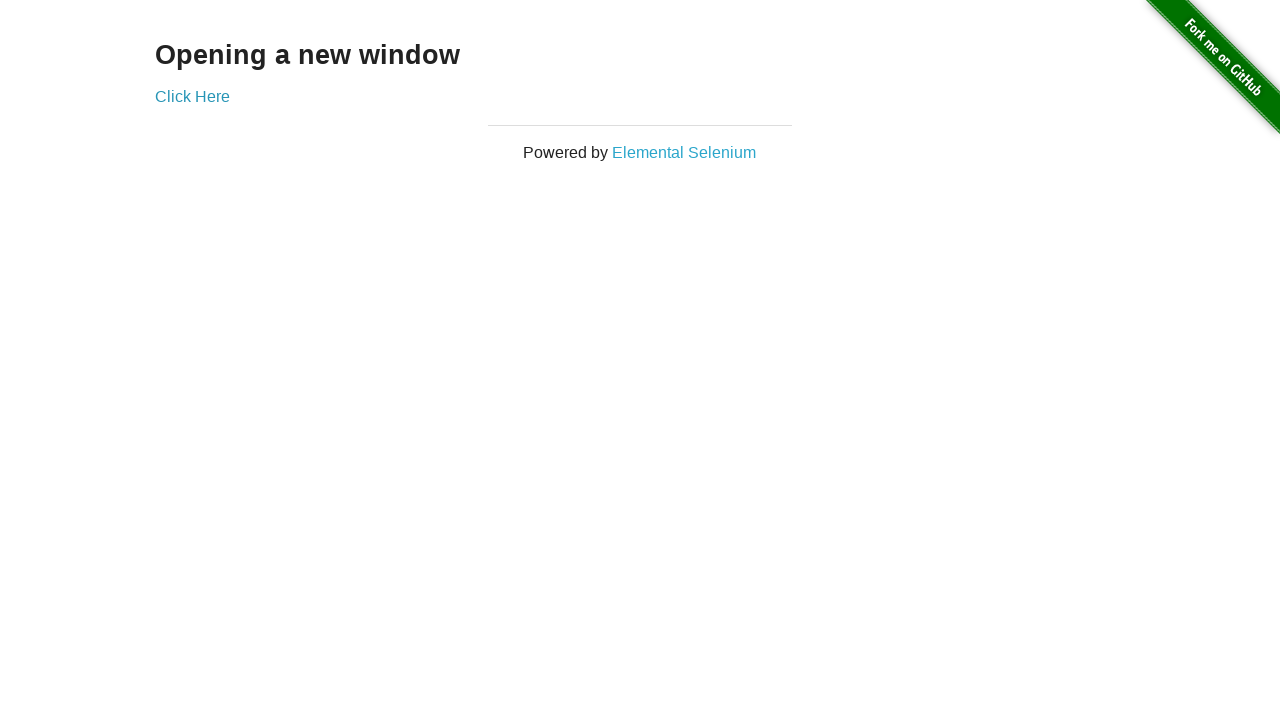

Verified second window title is 'New Window'
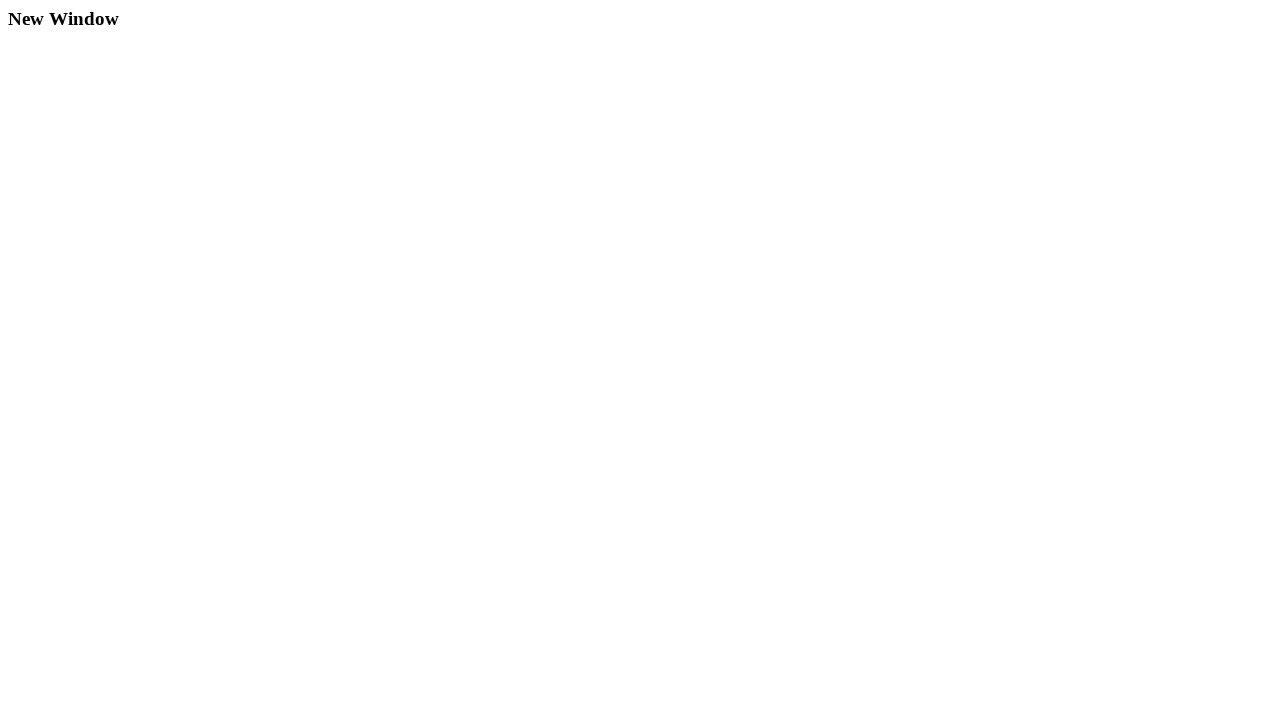

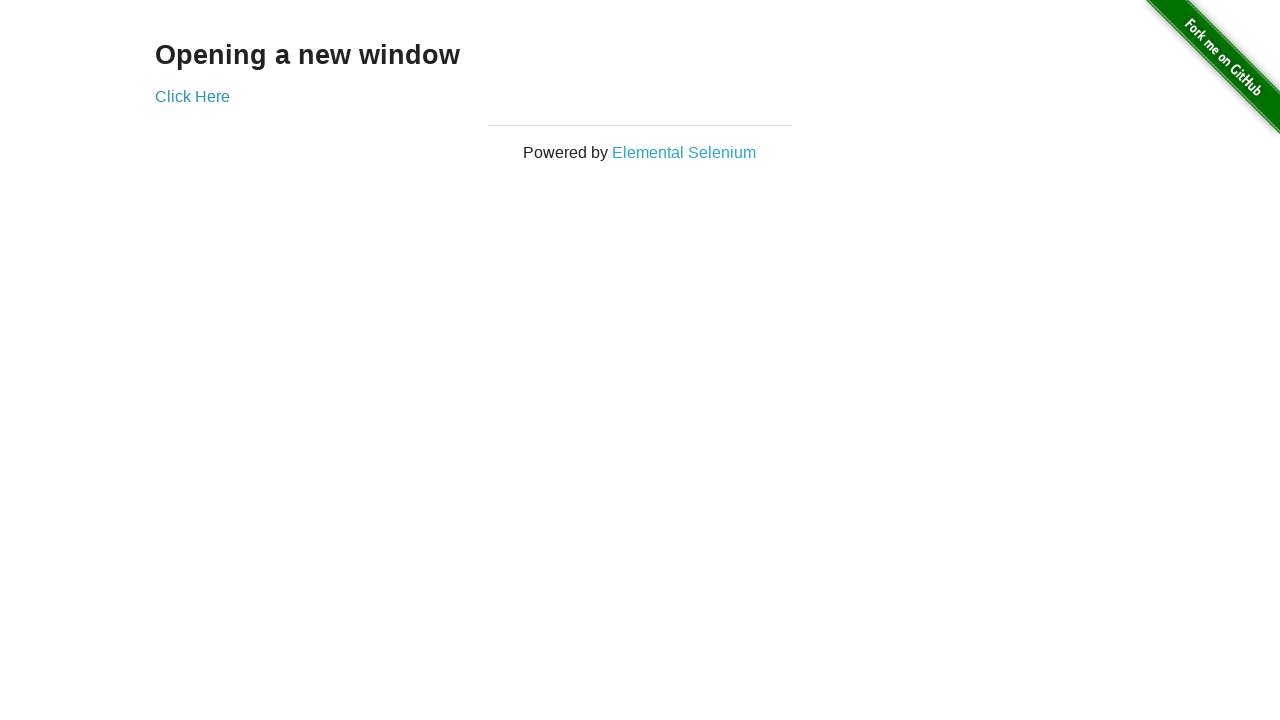